Tests drag and drop functionality by dragging a draggable element onto a droppable target element on the jQuery UI demo page

Starting URL: https://jqueryui.com/resources/demos/droppable/default.html

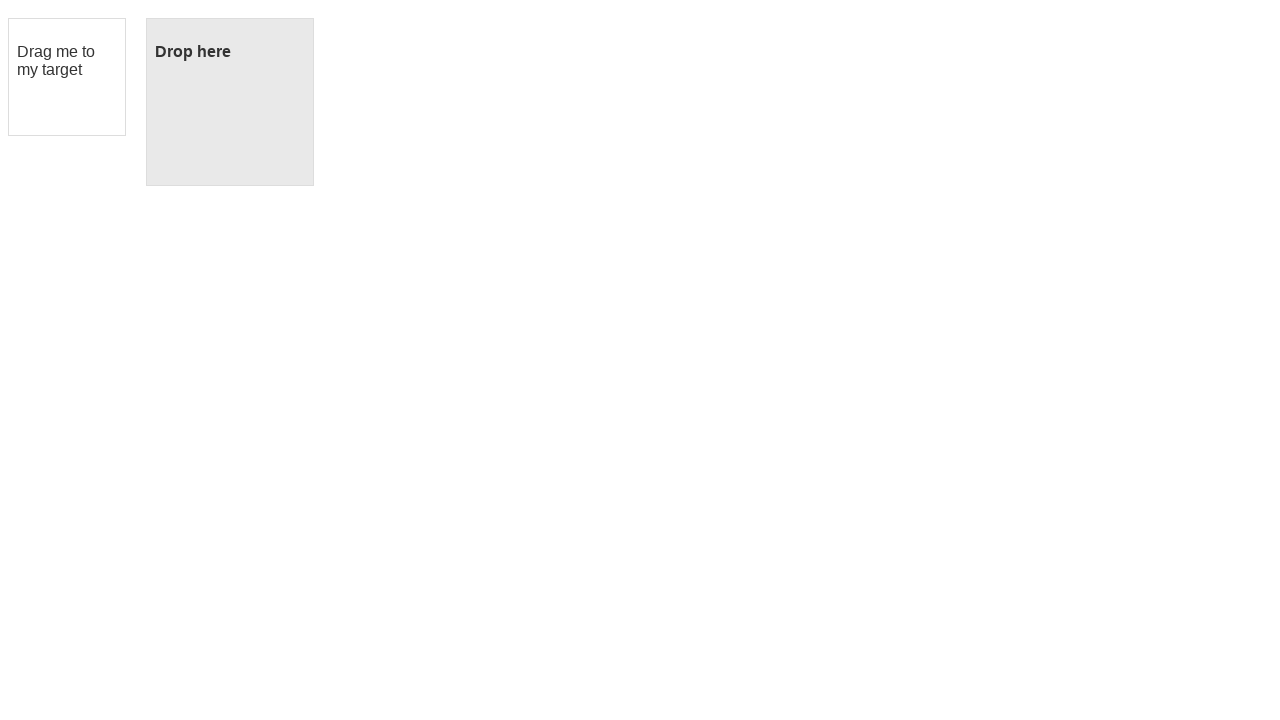

Located draggable element
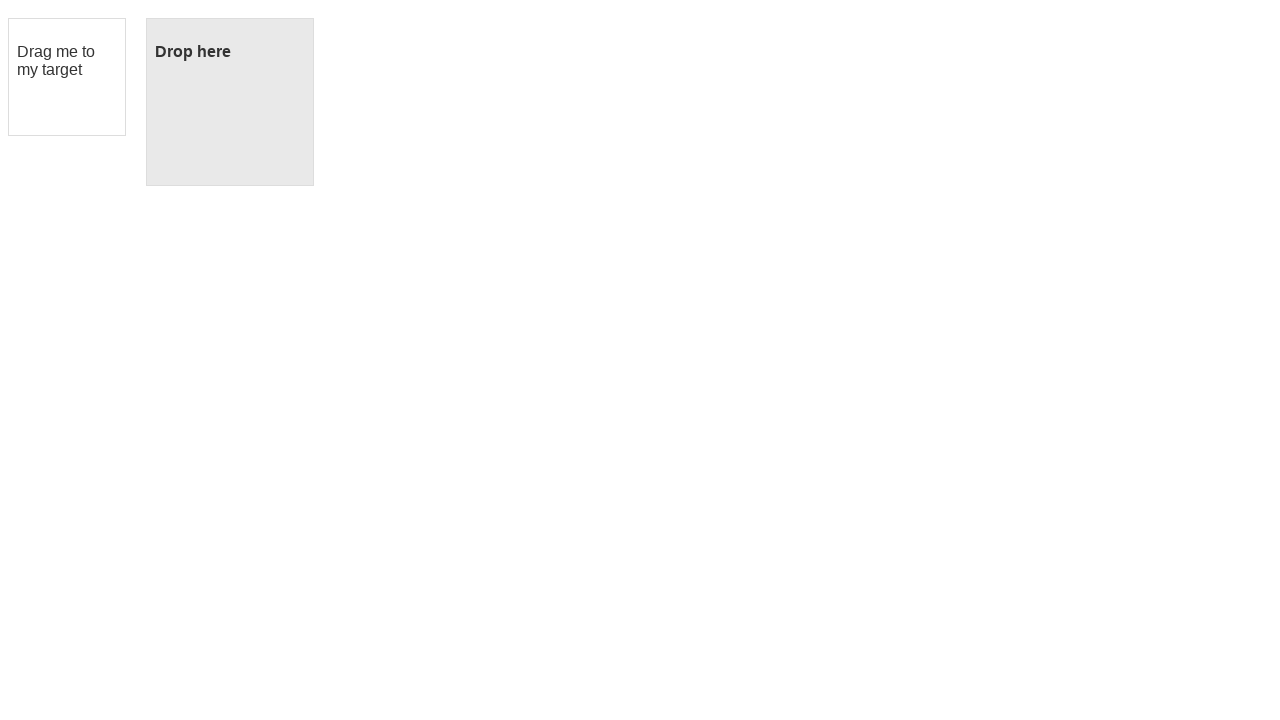

Located droppable target element
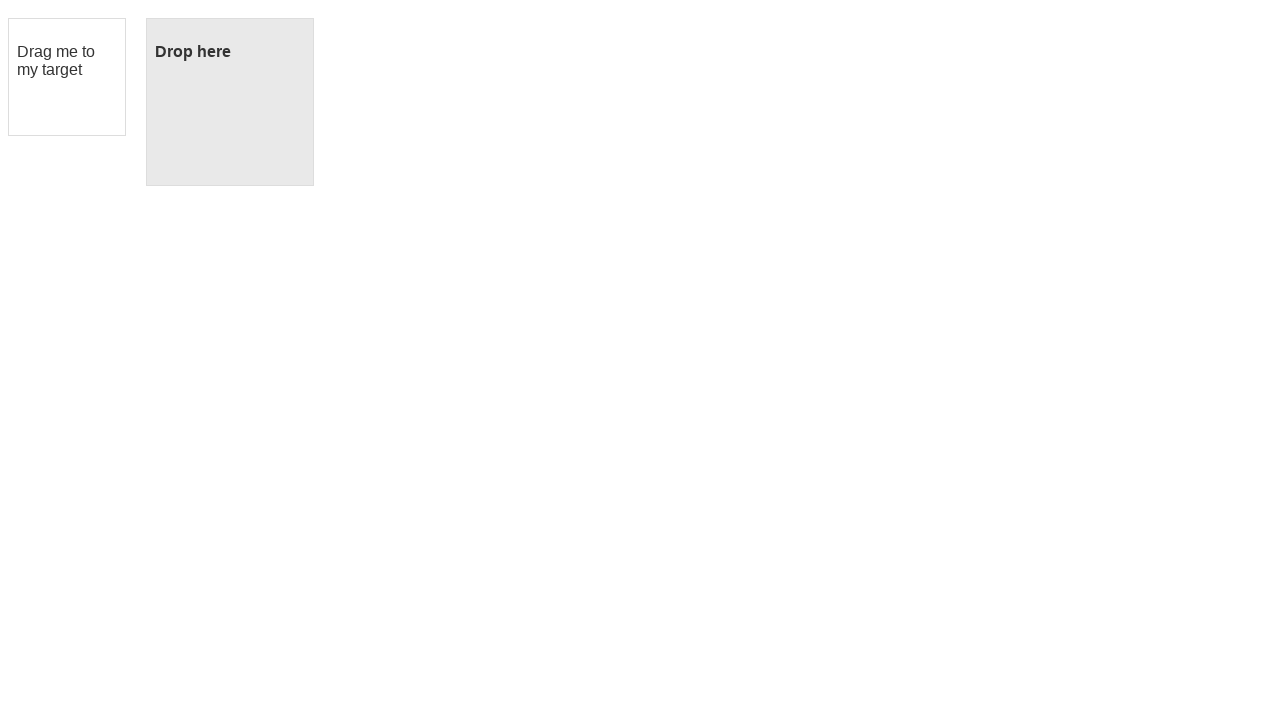

Dragged draggable element onto droppable target at (230, 102)
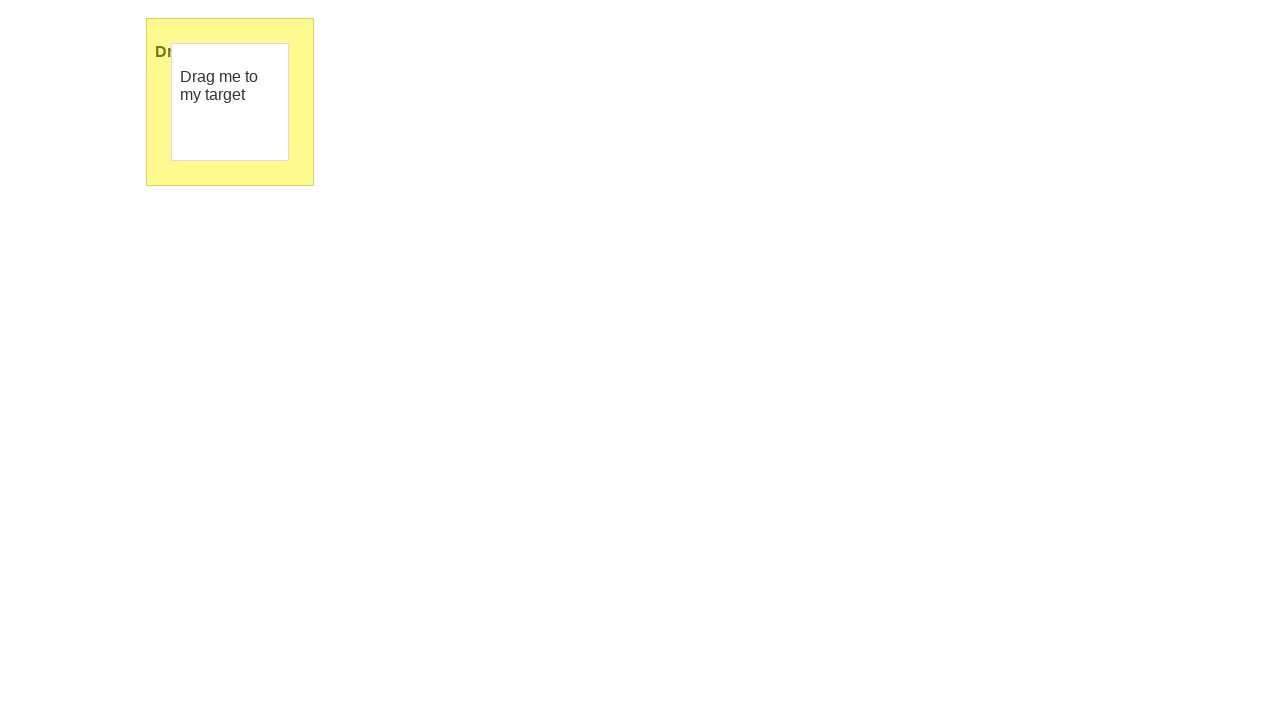

Verified drop was successful - droppable text changed to 'Dropped!'
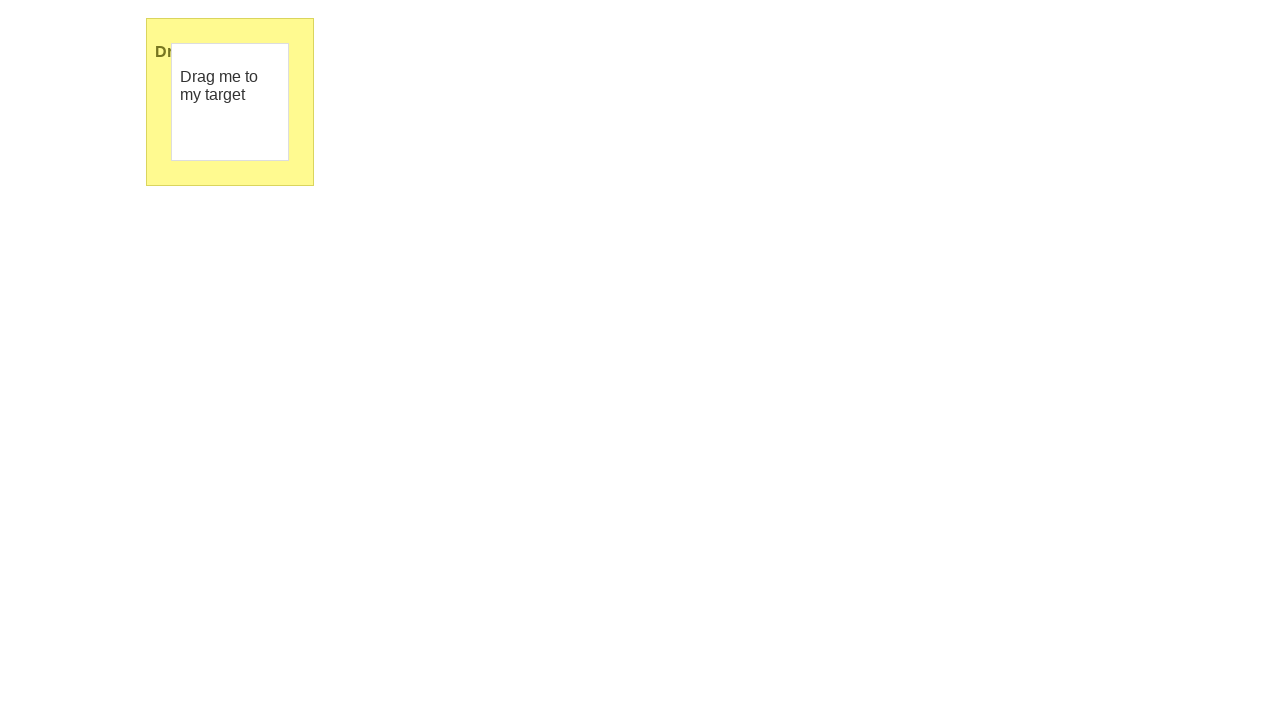

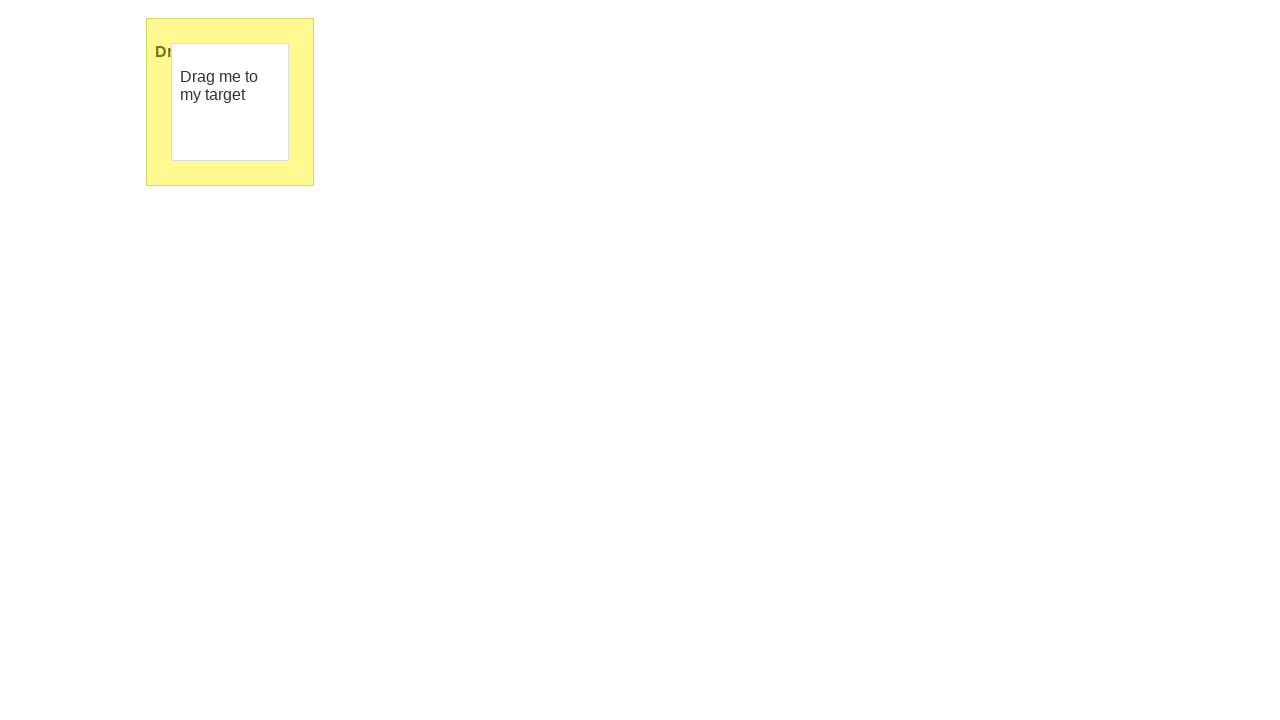